Tests drag and drop functionality by dragging an element and dropping it onto a target drop zone

Starting URL: https://jqueryui.com/droppable/

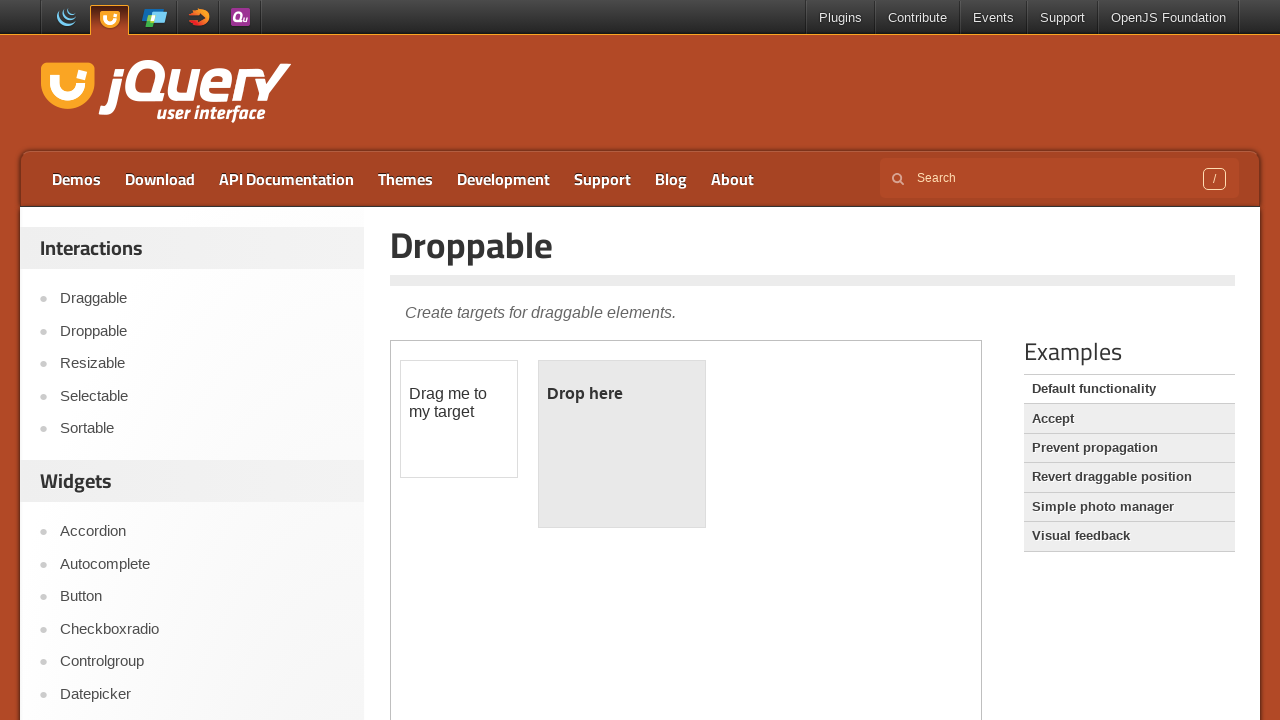

Located iframe containing droppable demo
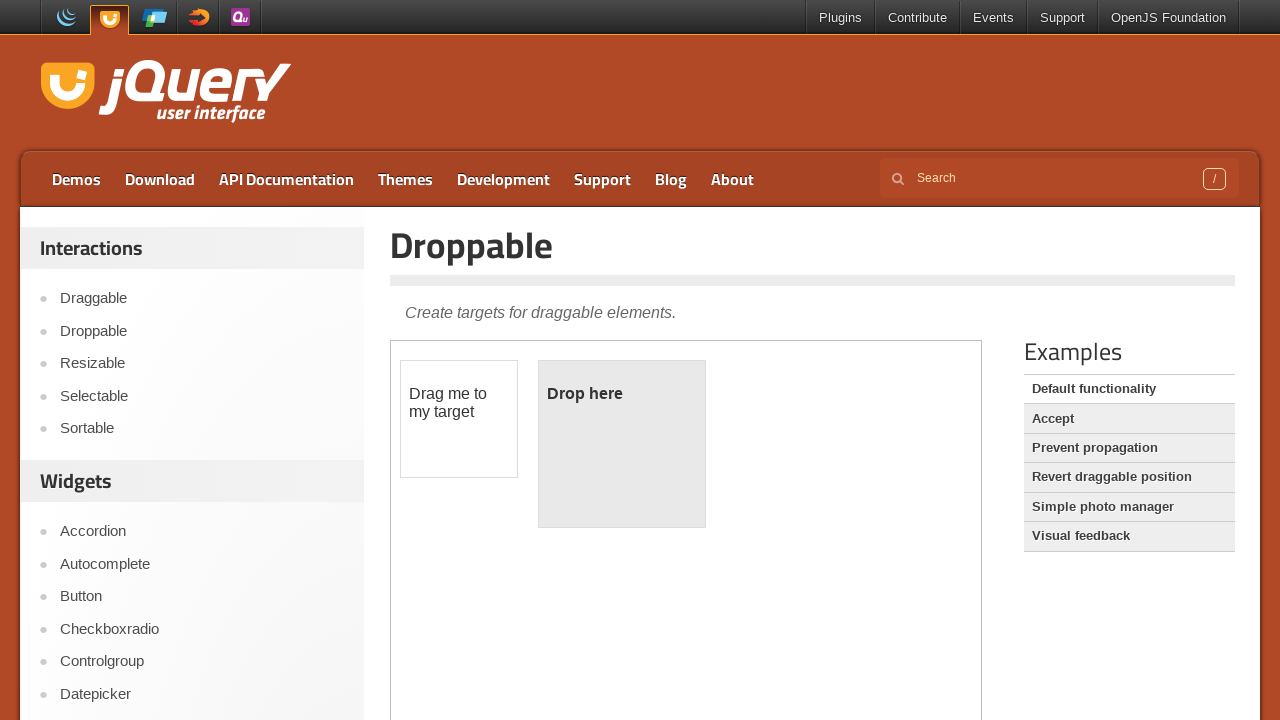

Located draggable element
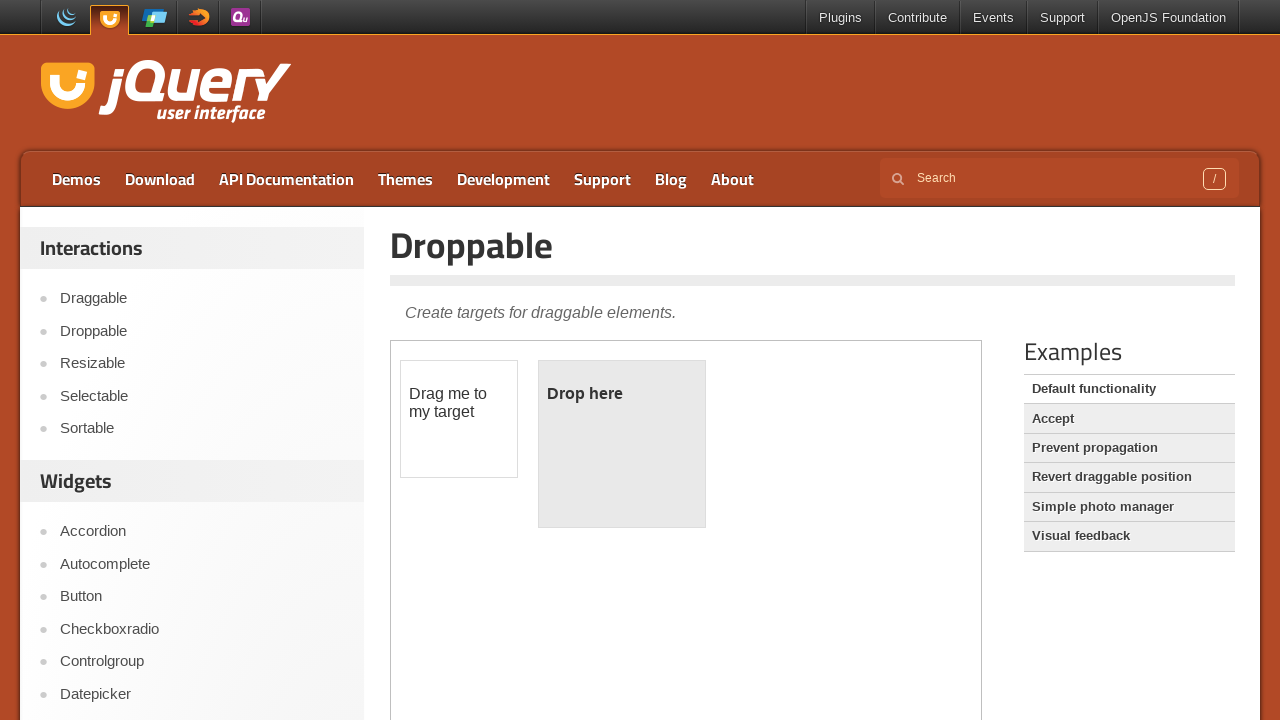

Located drop target zone
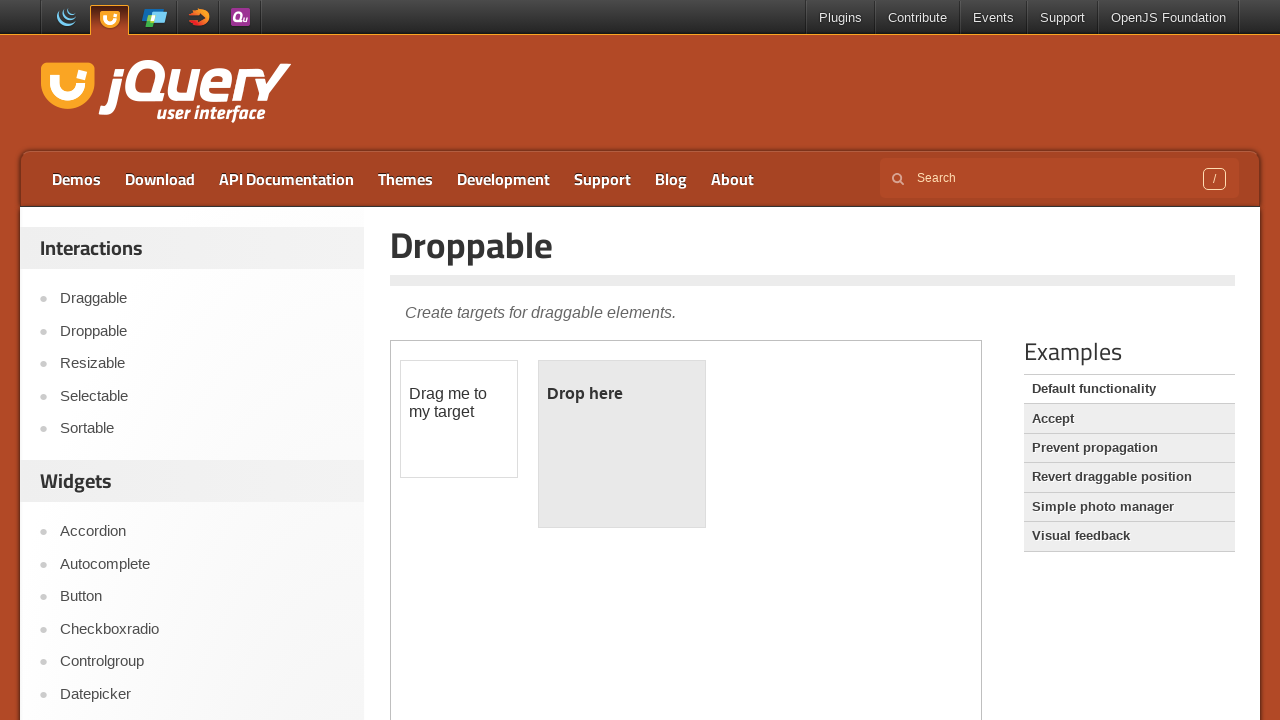

Dragged element onto drop target zone at (622, 444)
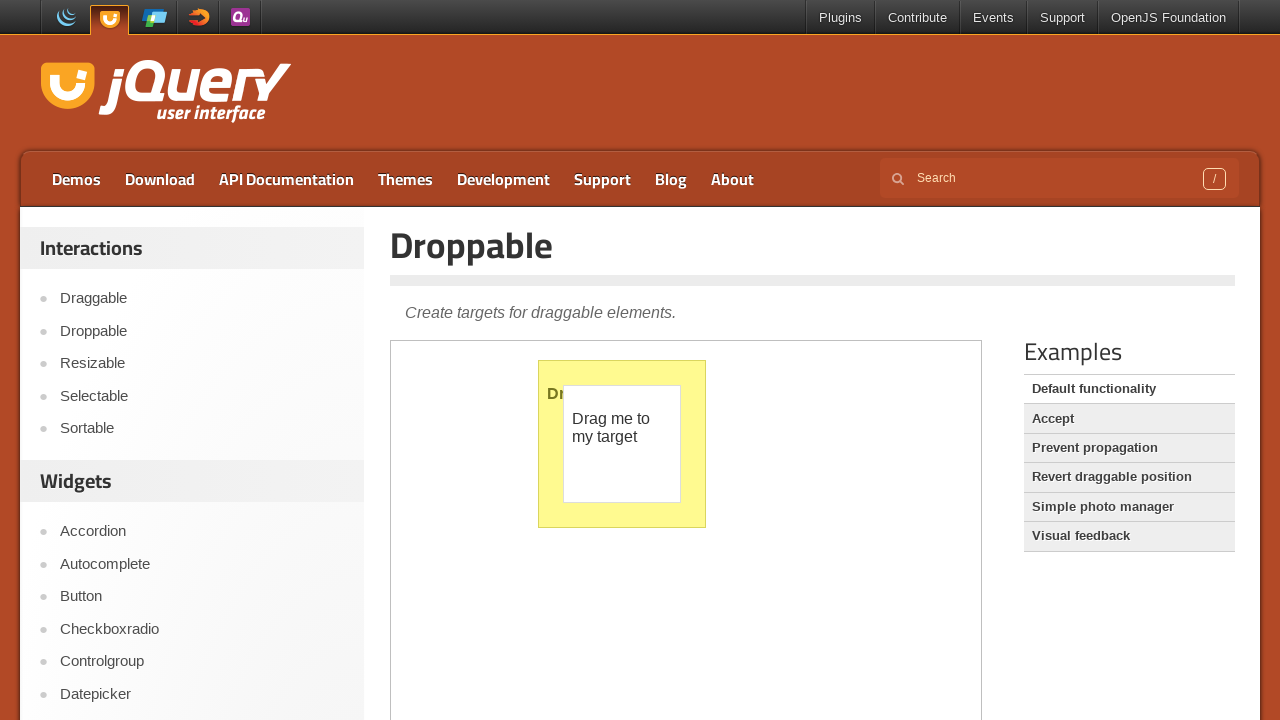

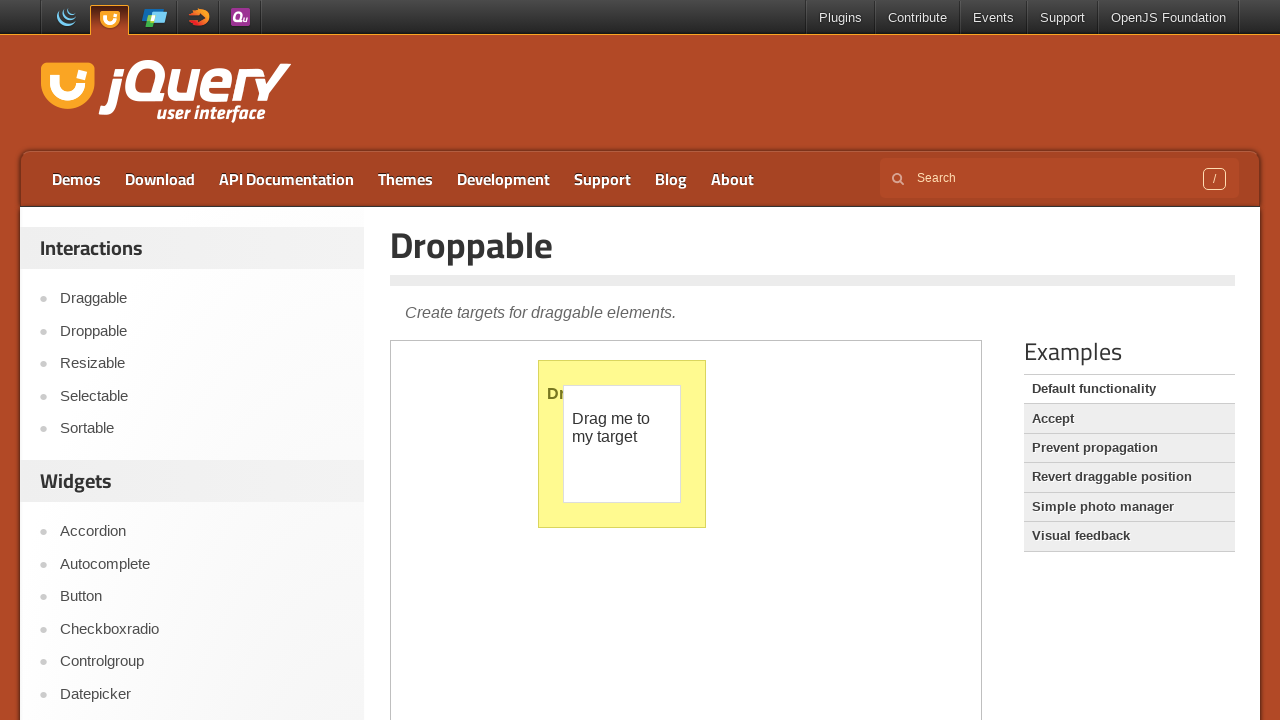